Tests JavaScript alert handling including simple alerts, confirm dialogs, and prompt dialogs by clicking buttons and interacting with the alert popups (accepting, dismissing, and entering text).

Starting URL: https://the-internet.herokuapp.com/javascript_alerts

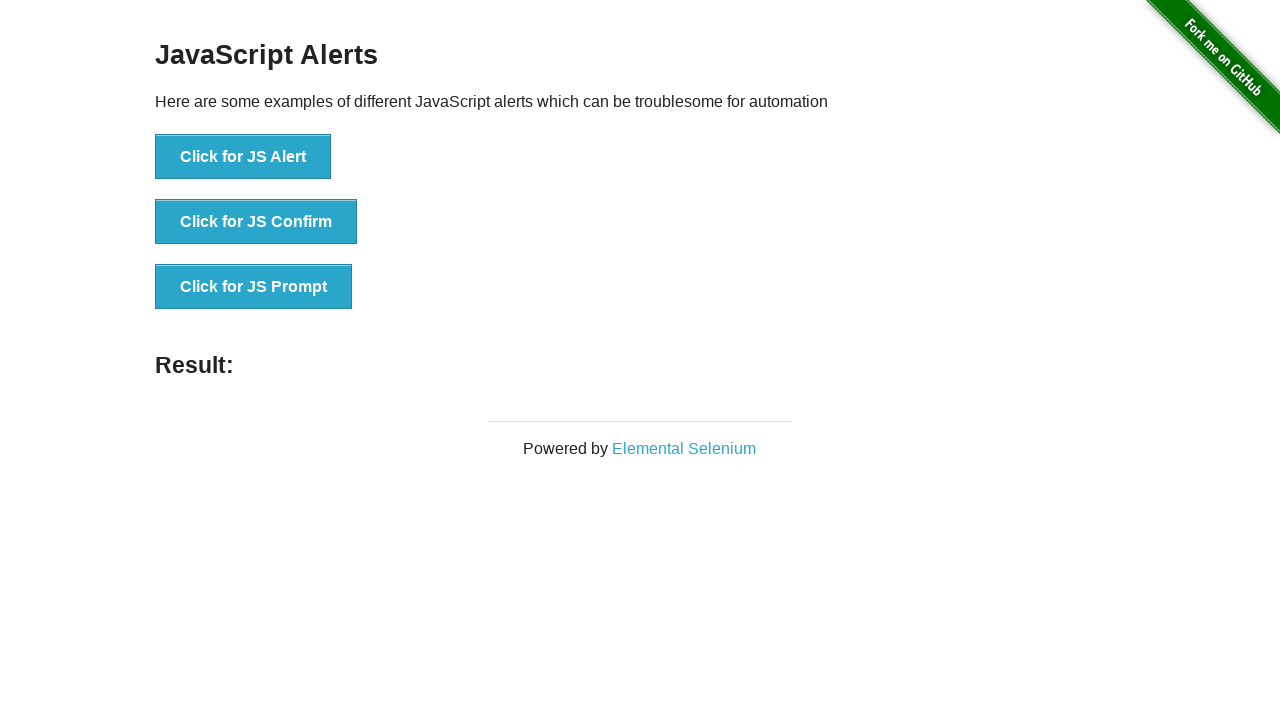

Clicked button to trigger simple JavaScript alert at (243, 157) on (//button[contains(text(),'for')])[1]
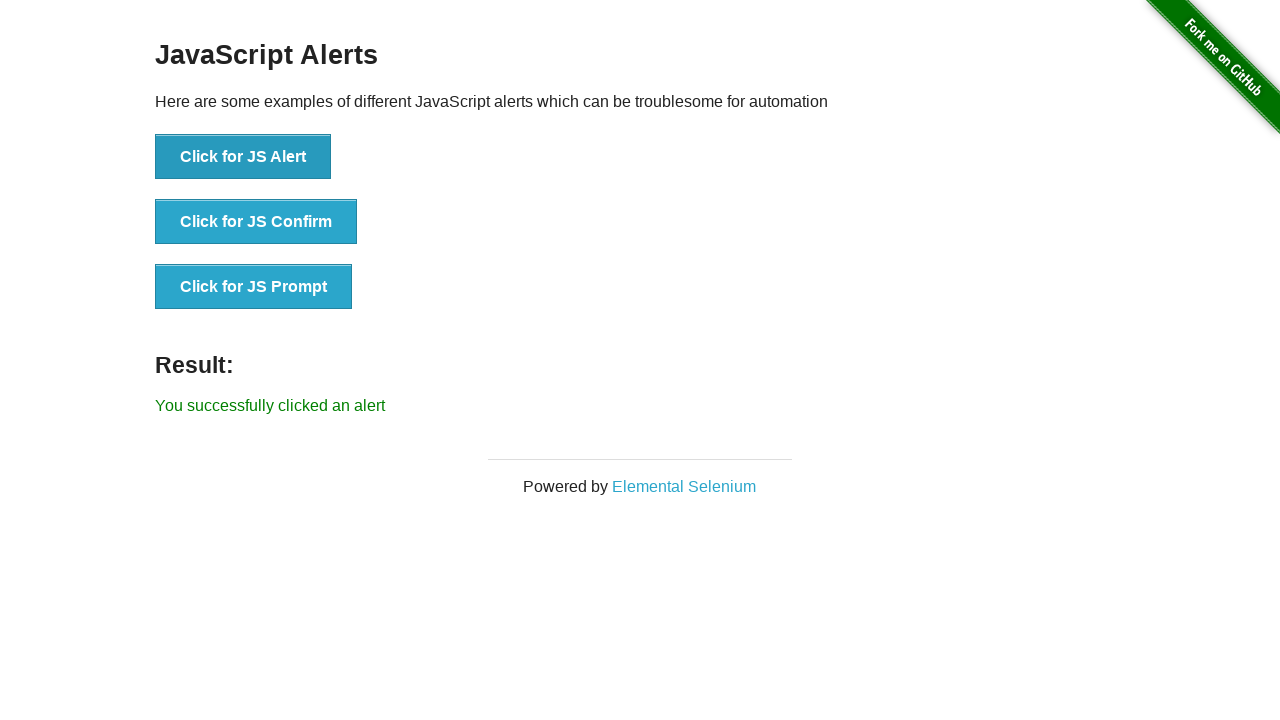

Set up dialog handler to accept simple alert
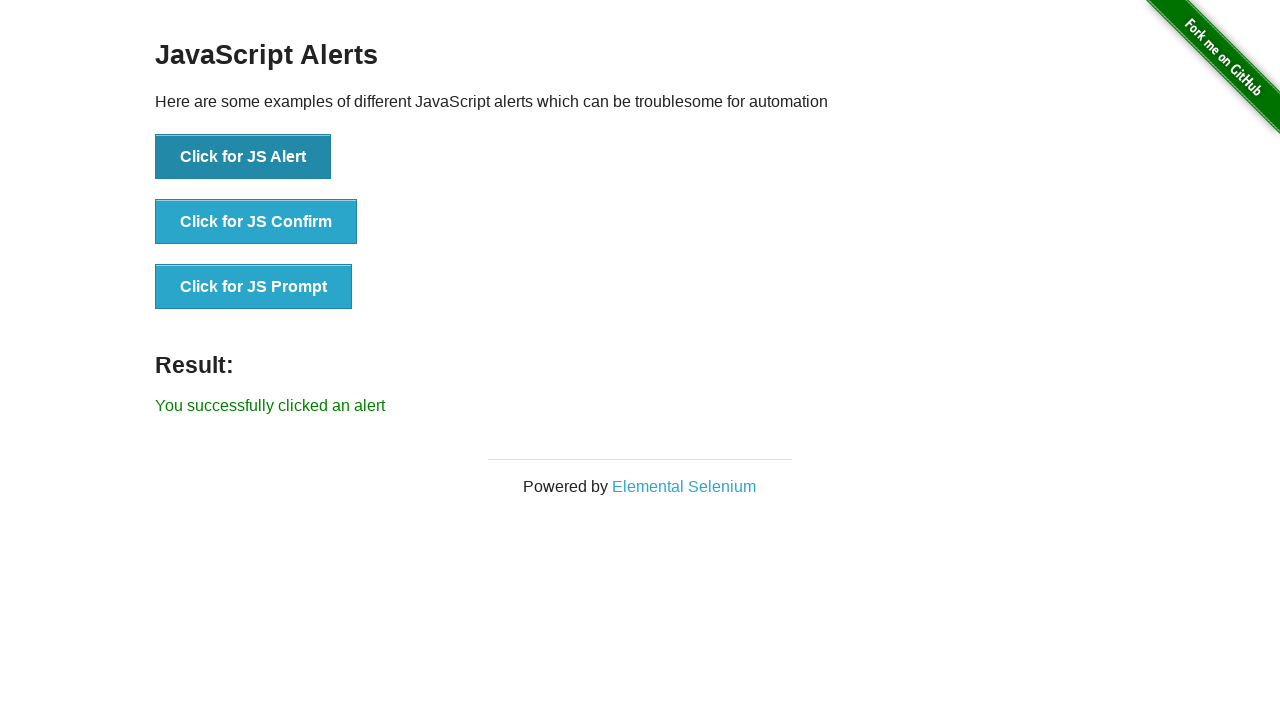

Waited 500ms for alert handling to complete
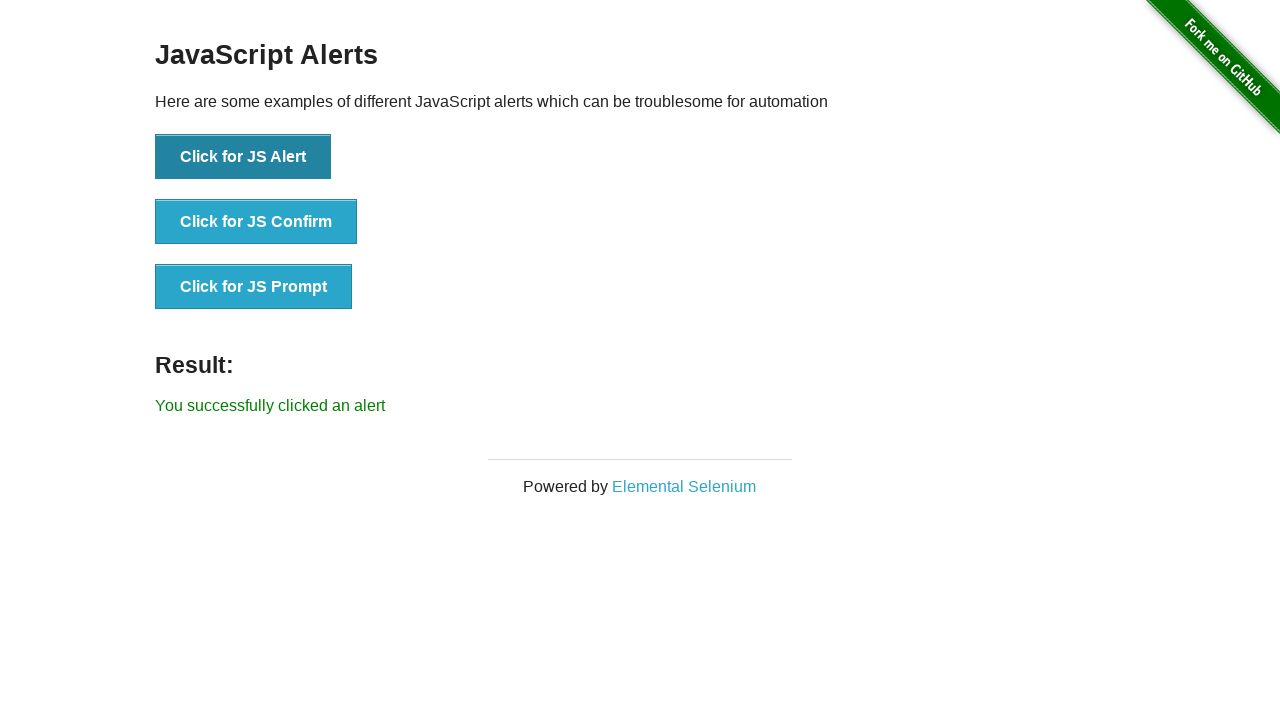

Set up dialog handler to dismiss confirm alert
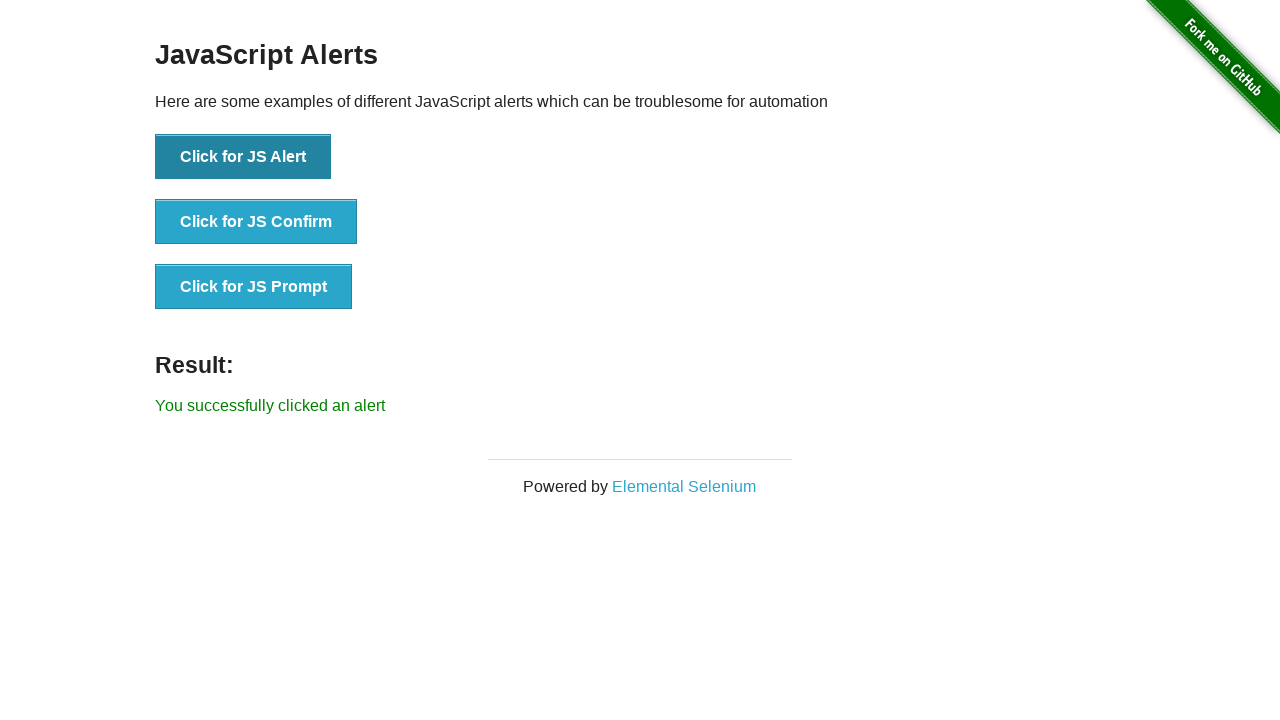

Clicked button to trigger confirm dialog at (256, 222) on button[onclick='jsConfirm()']
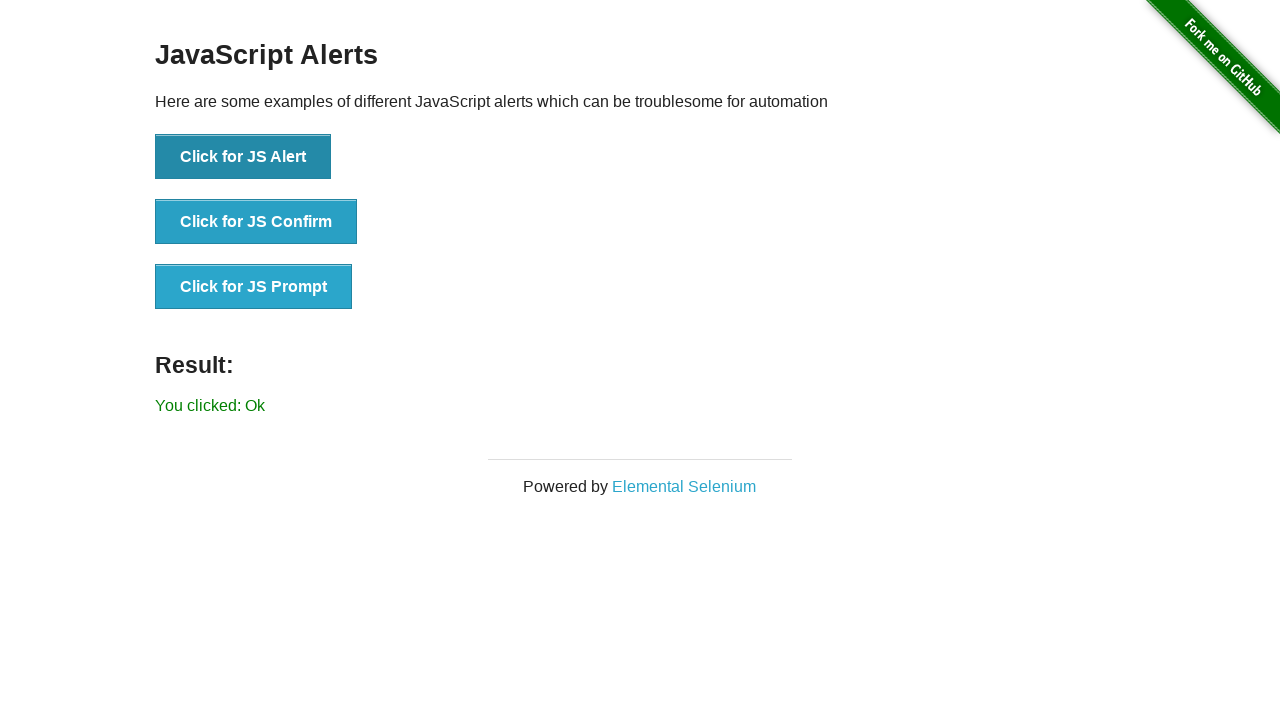

Waited 500ms for confirm dialog handling to complete
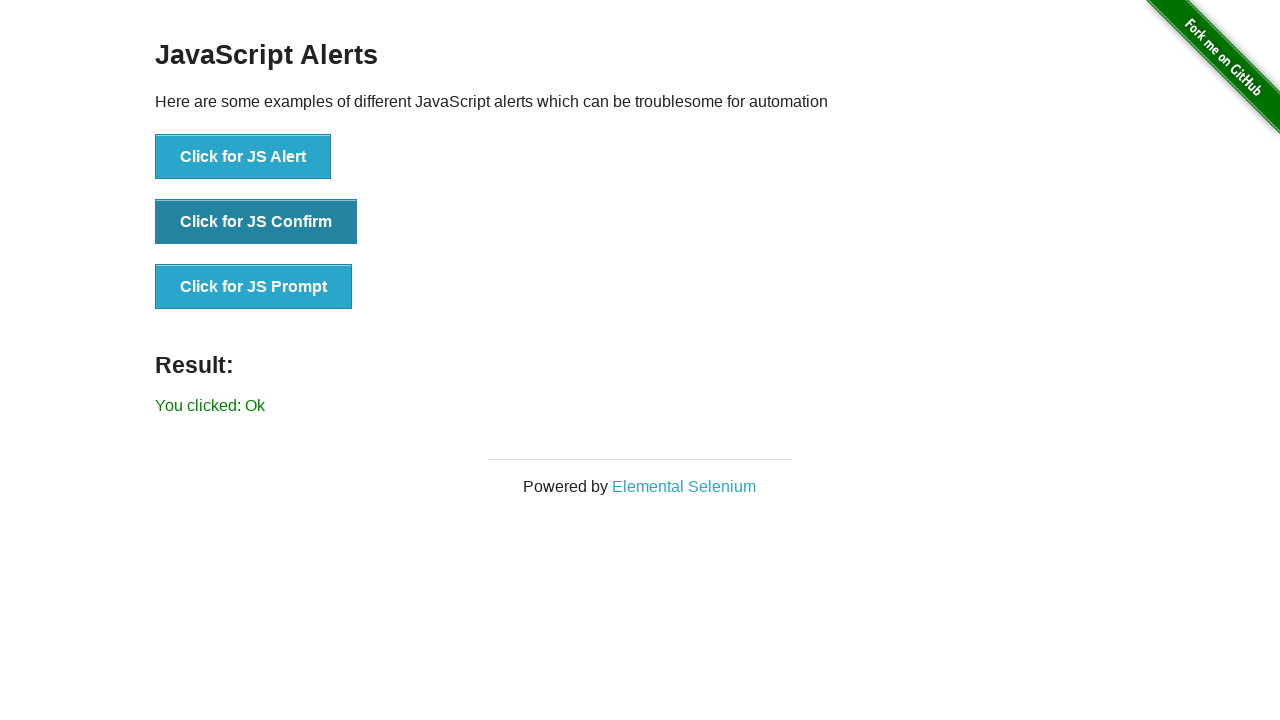

Set up dialog handler to accept prompt with text 'TestUser847'
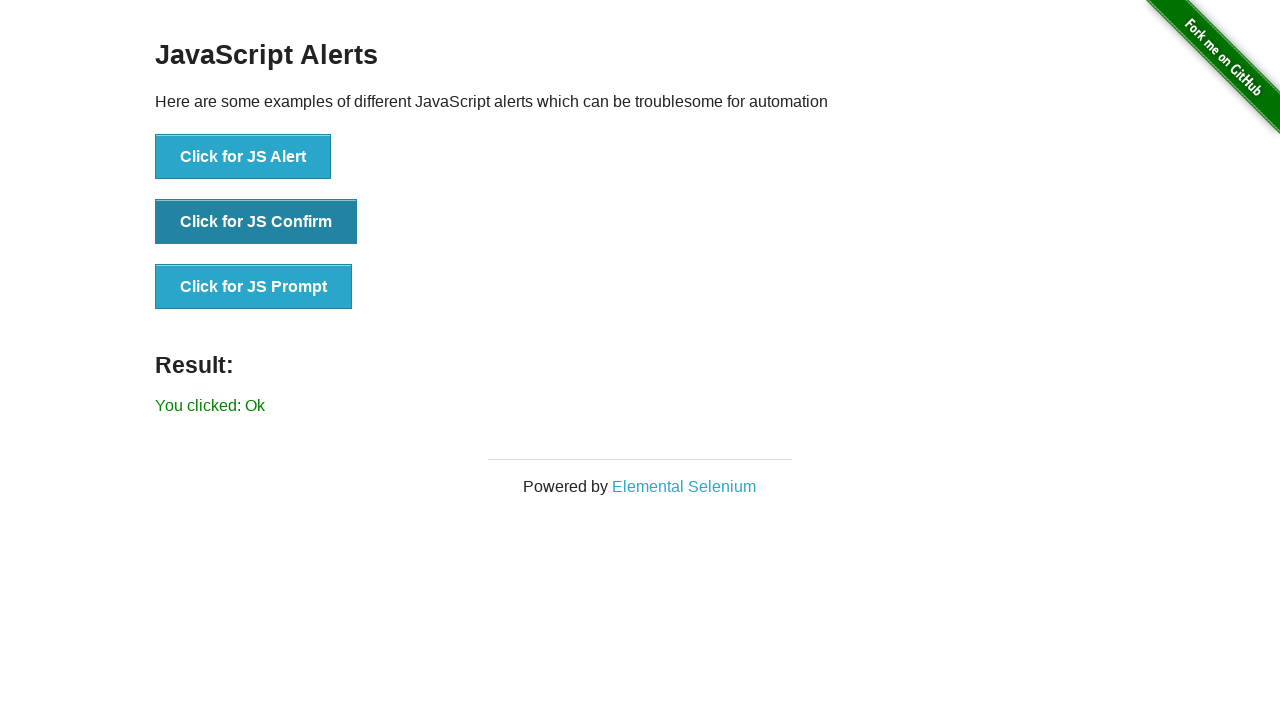

Clicked button to trigger prompt dialog at (254, 287) on button[onclick='jsPrompt()']
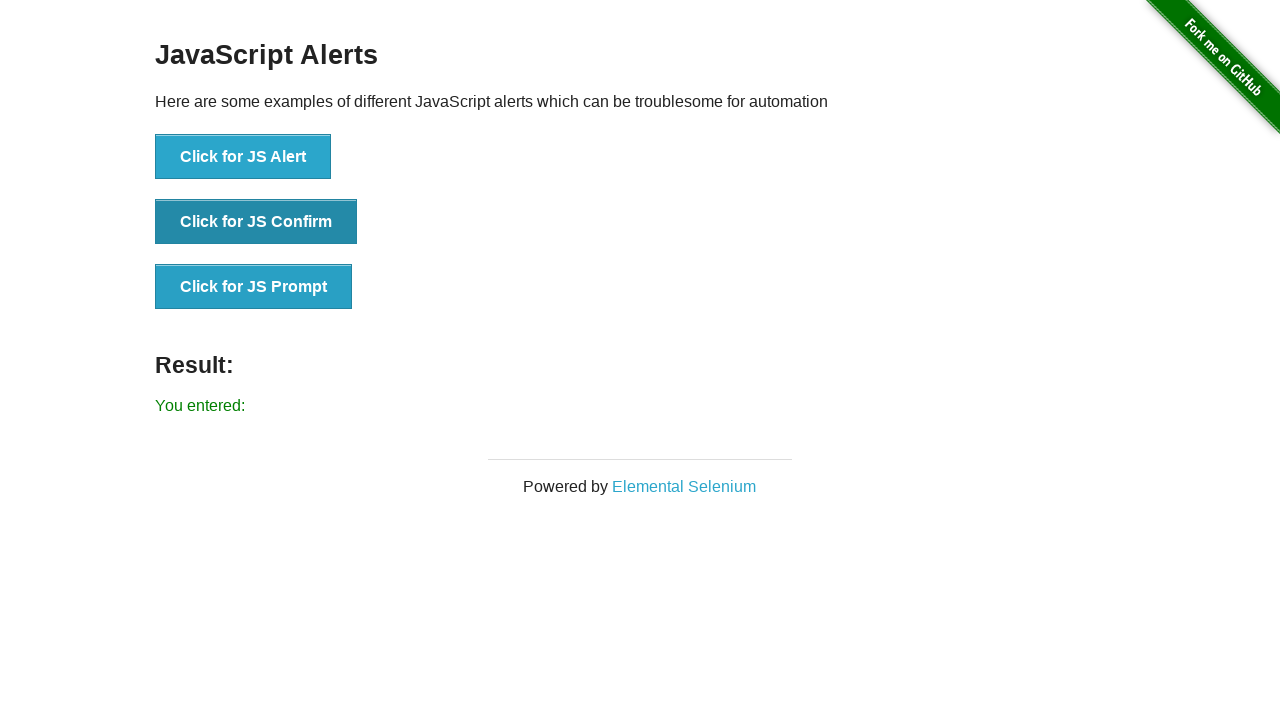

Waited 500ms for prompt dialog handling to complete
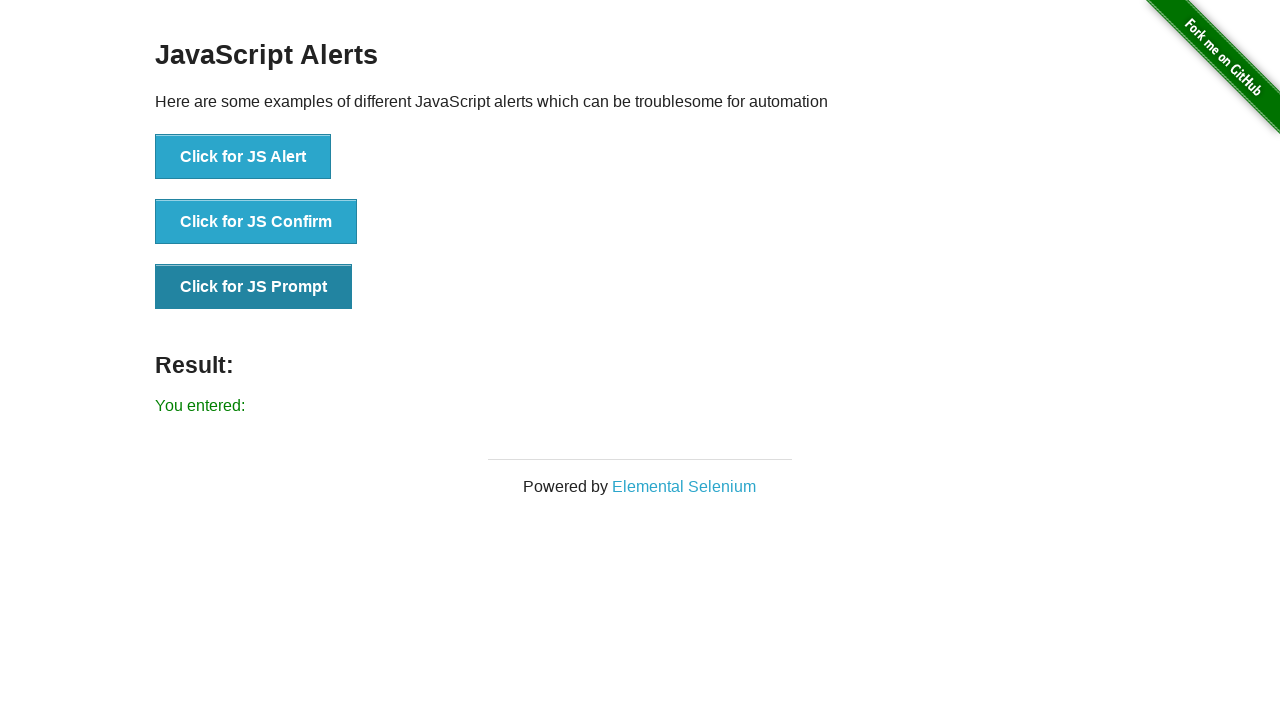

Verified result text element is displayed on page
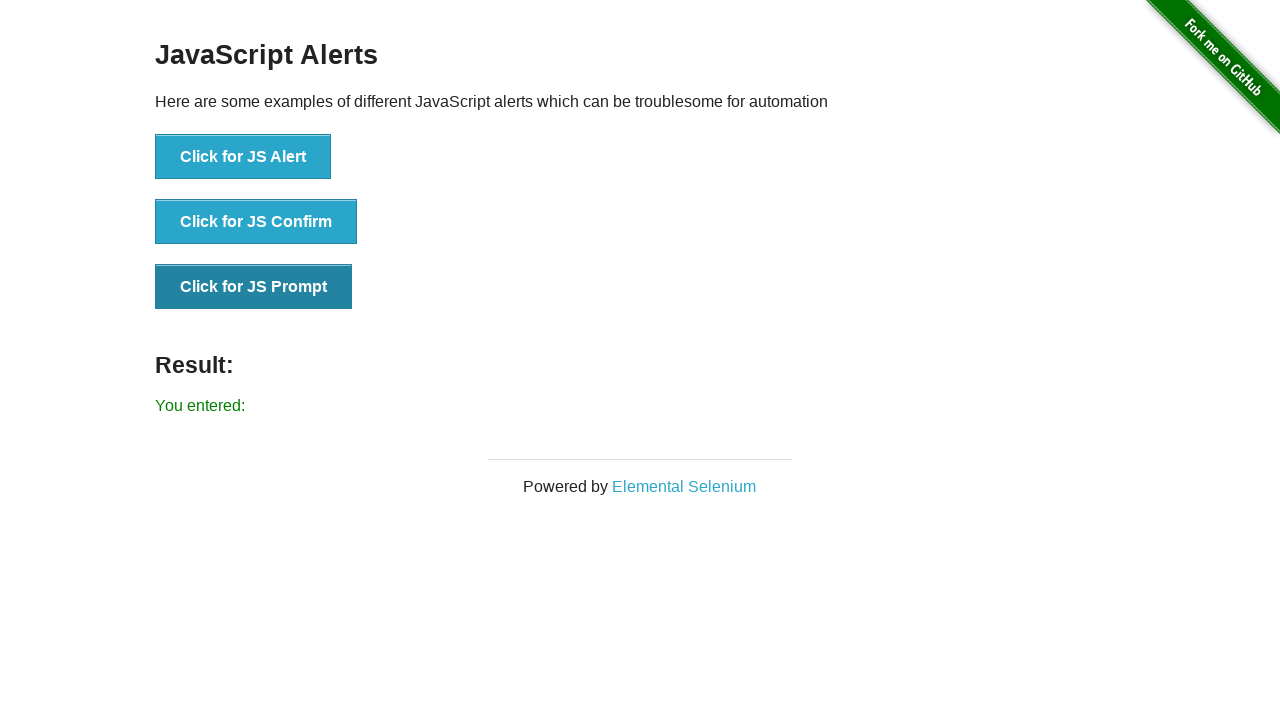

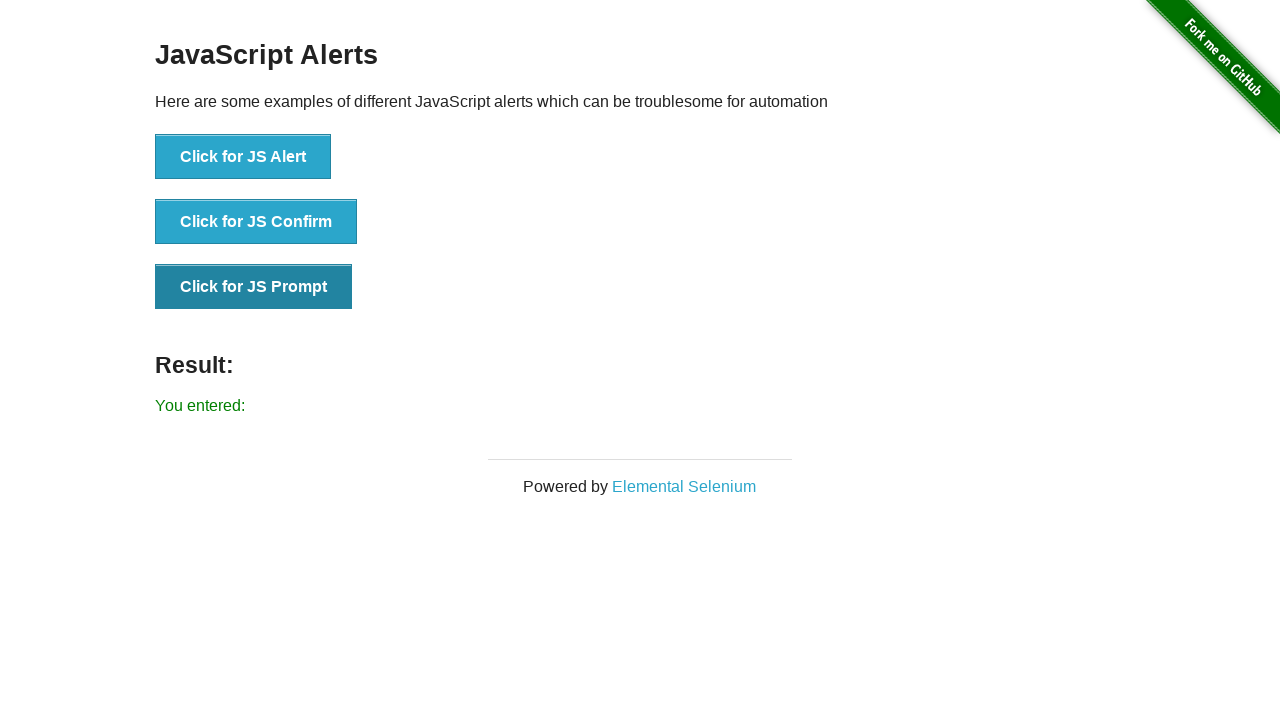